Tests navigation and interaction with dropdown menu by entering text in email field, clicking an image button, and navigating through a dropdown menu using keyboard arrows

Starting URL: http://demo.automationtesting.in/Index.html

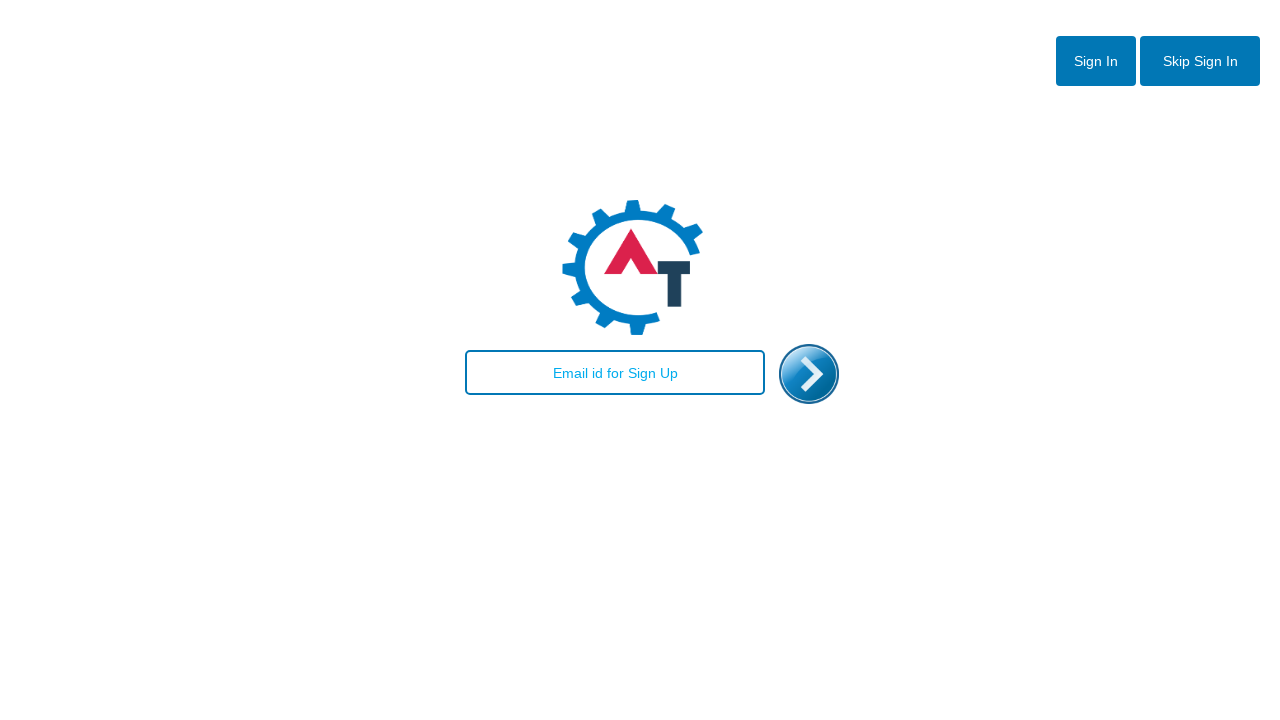

Filled email field with 'RK' on input#email
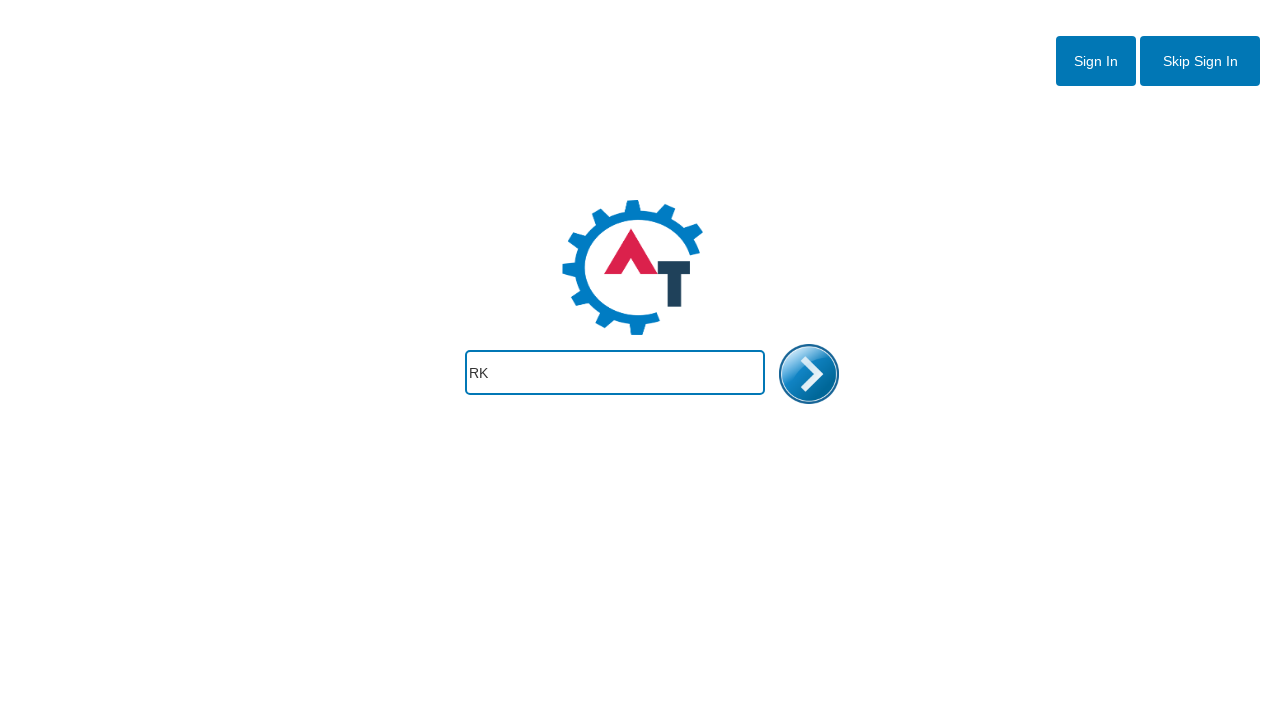

Clicked the enter image button at (809, 374) on img#enterimg
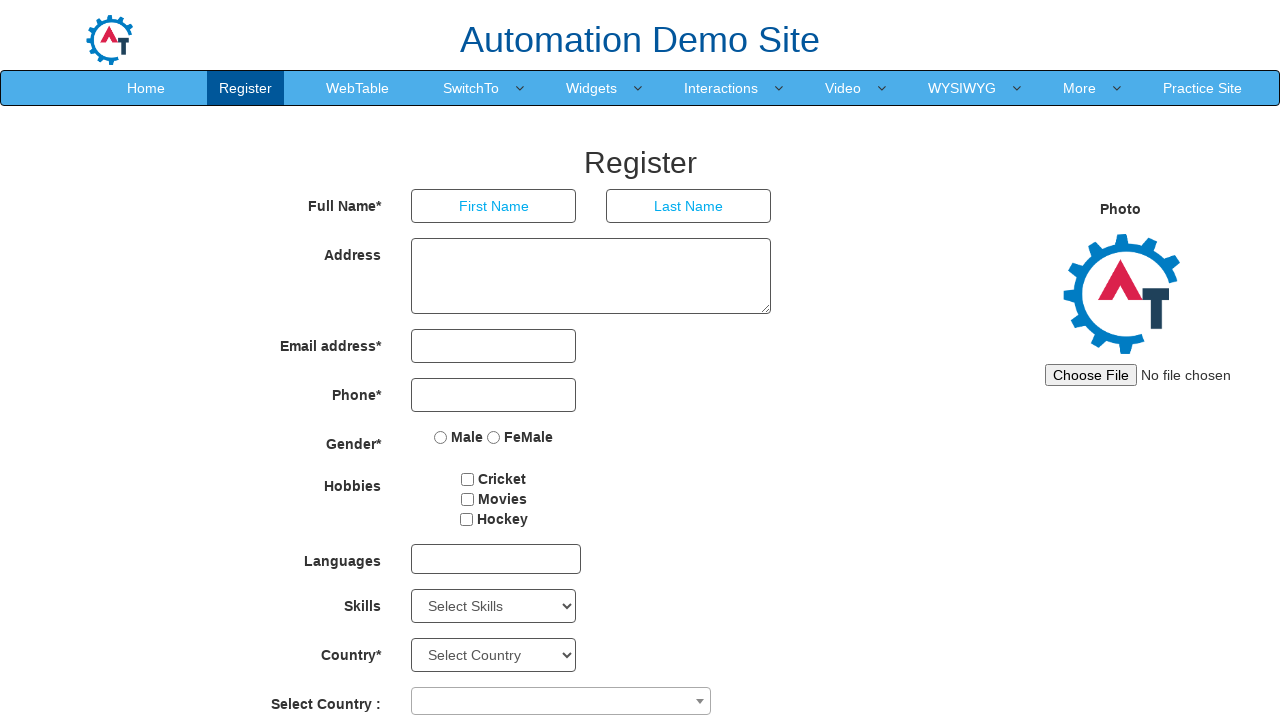

Hovered over SwitchTo menu item at (471, 88) on xpath=//a[text()='SwitchTo']
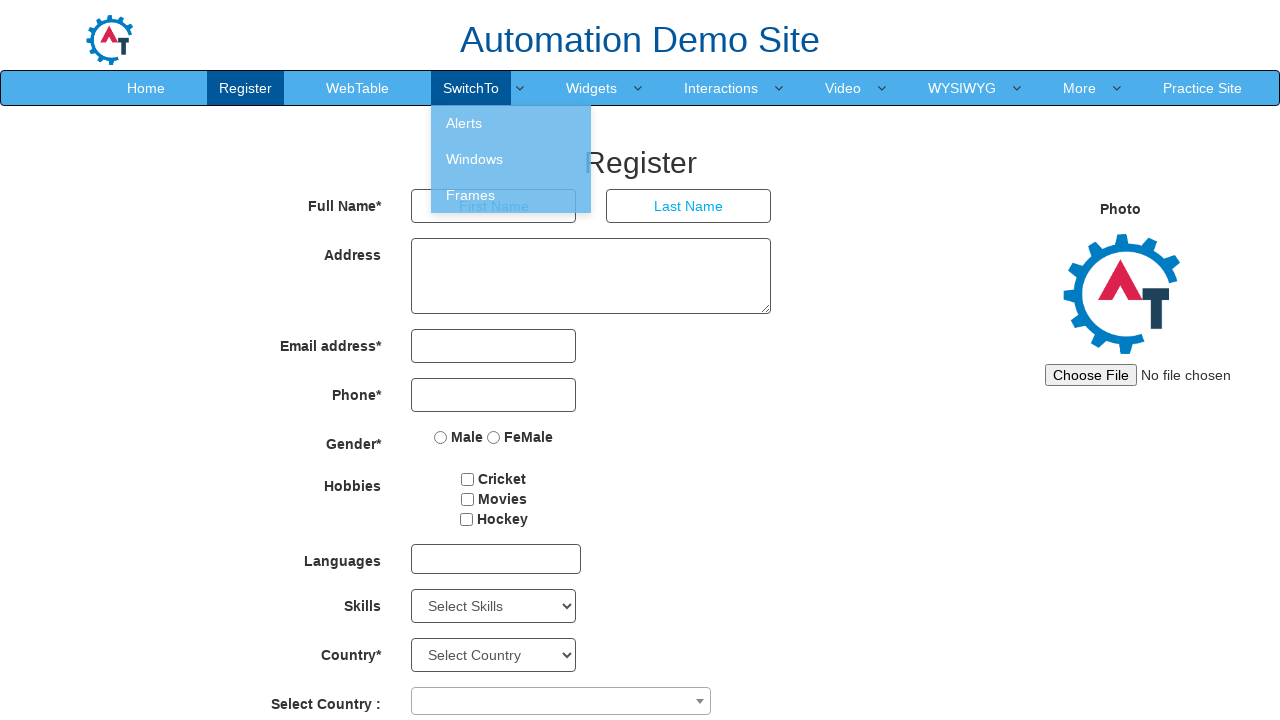

Pressed ArrowDown key (1st time)
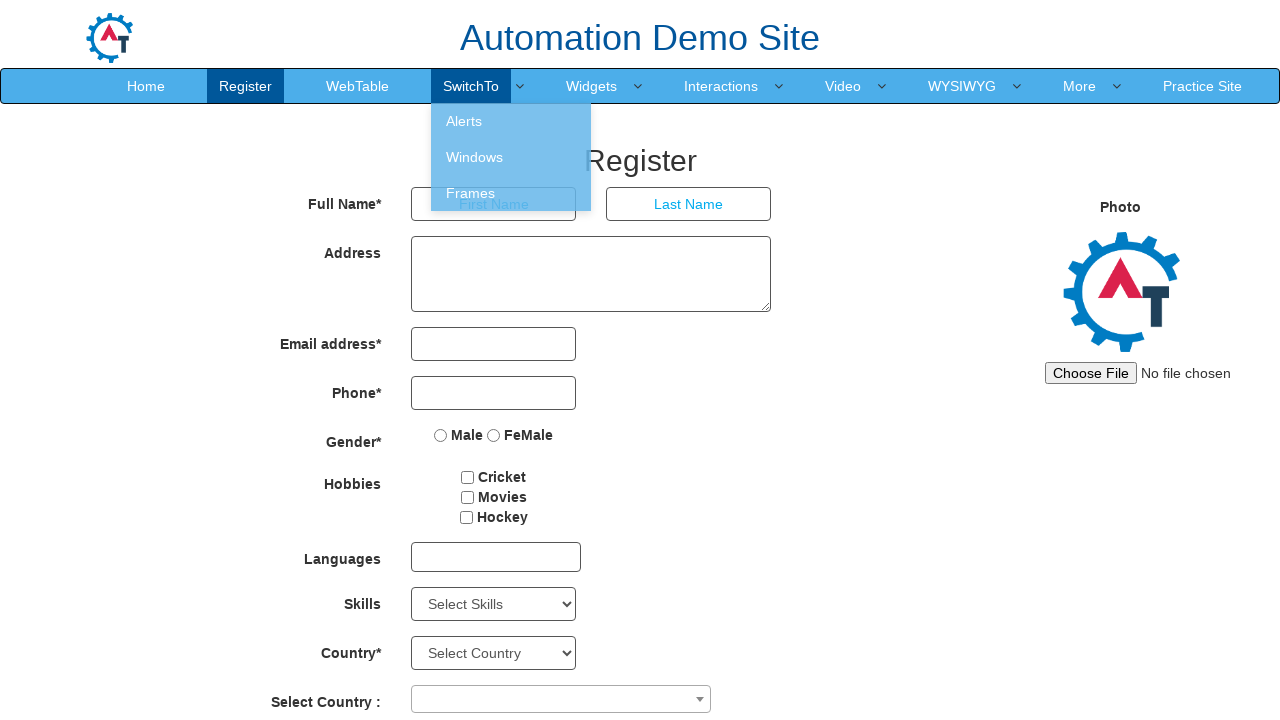

Pressed ArrowDown key (2nd time)
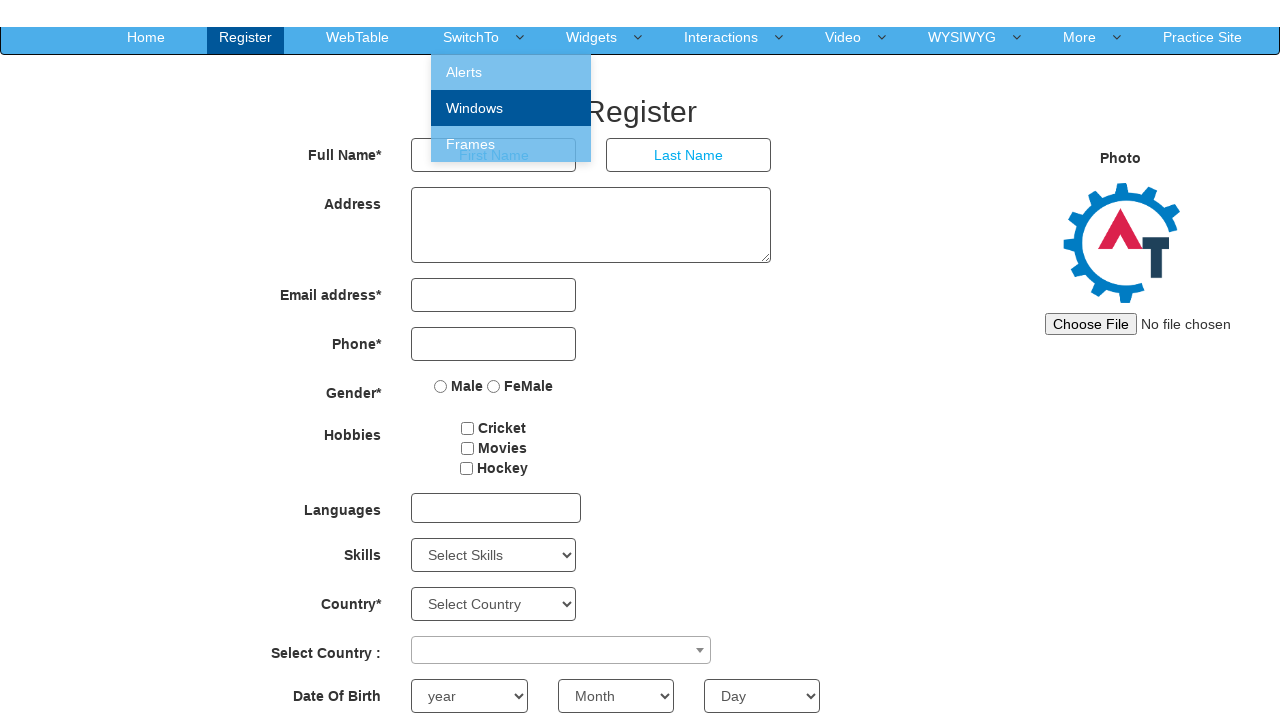

Pressed ArrowDown key (3rd time)
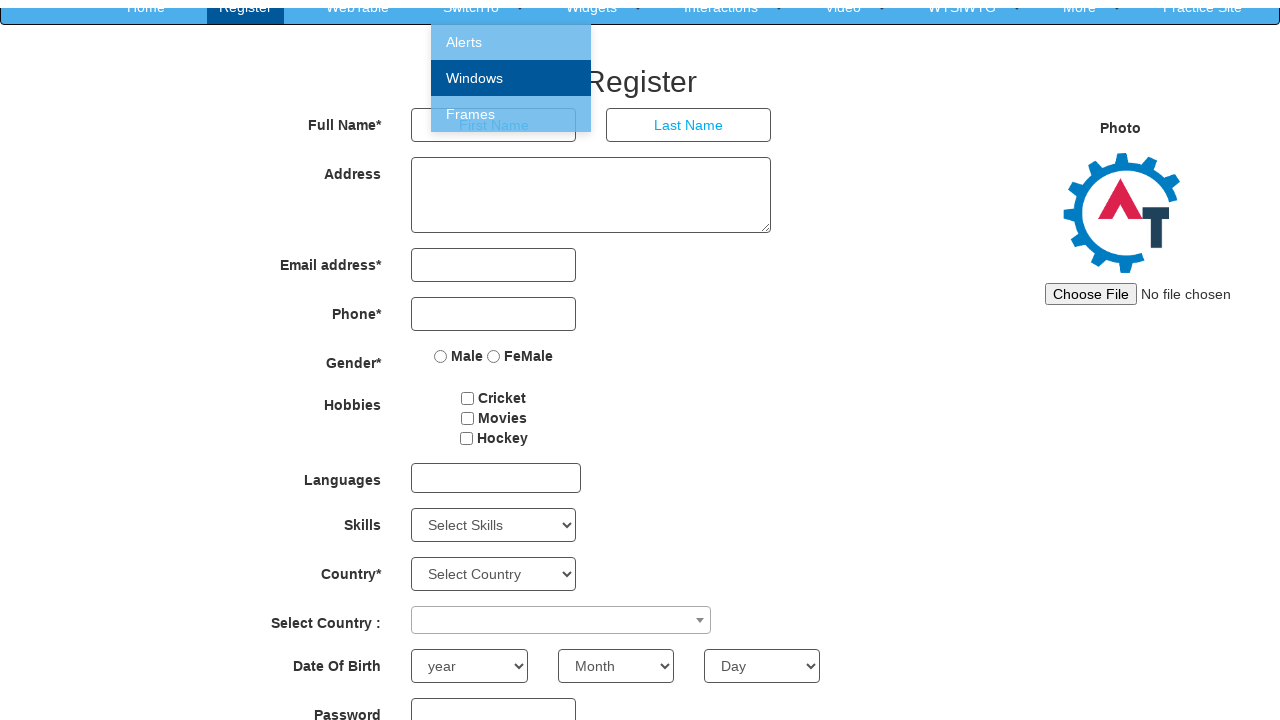

Waited 3 seconds for menu to be ready
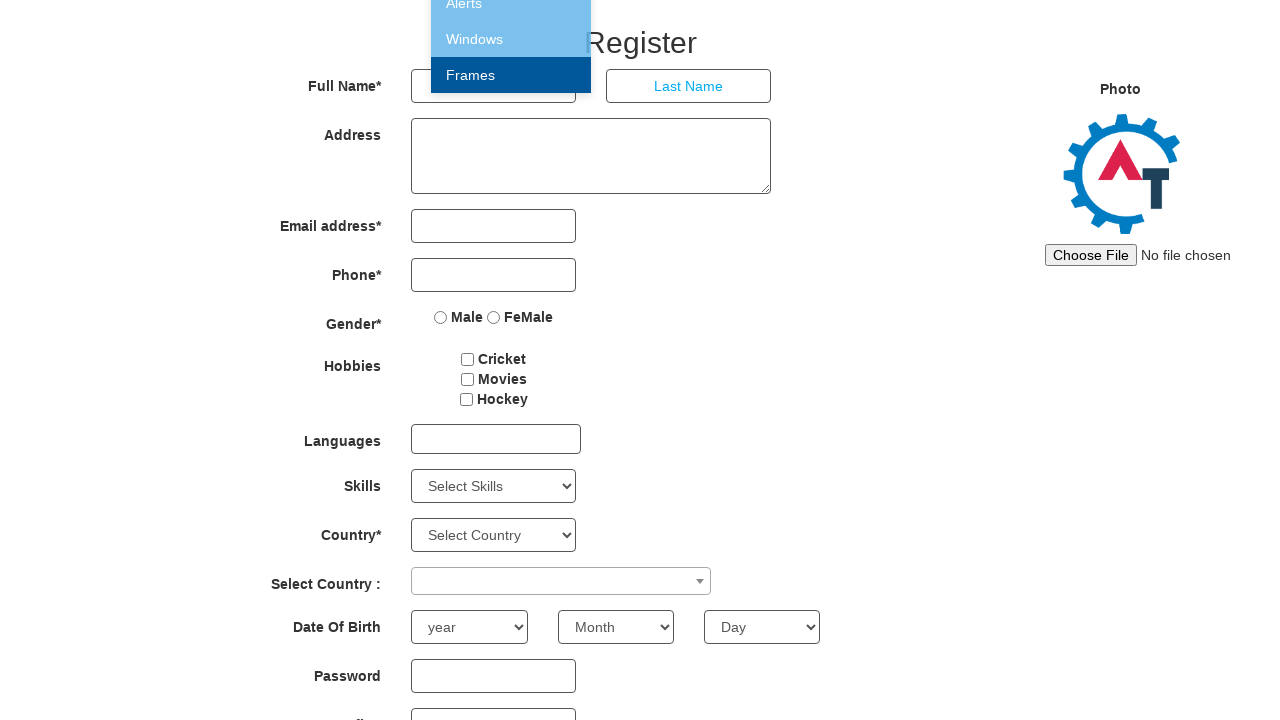

Clicked the SwitchTo menu item at (471, 88) on xpath=//a[text()='SwitchTo']
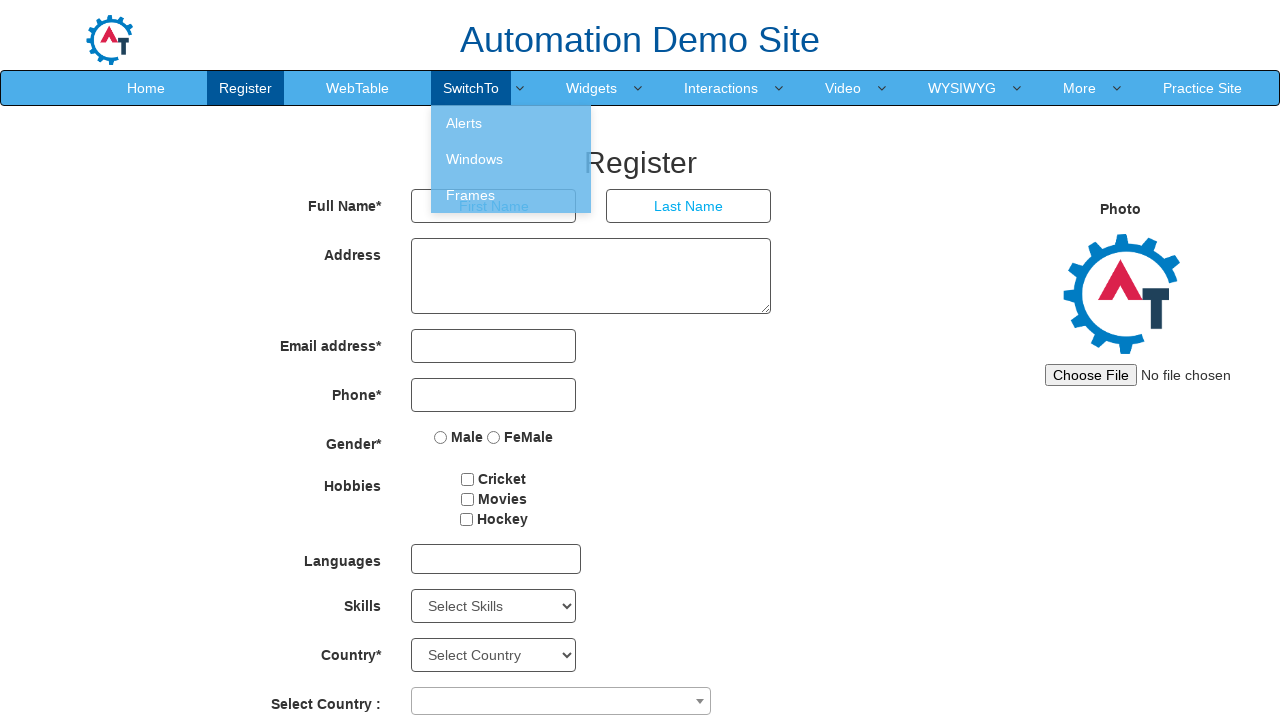

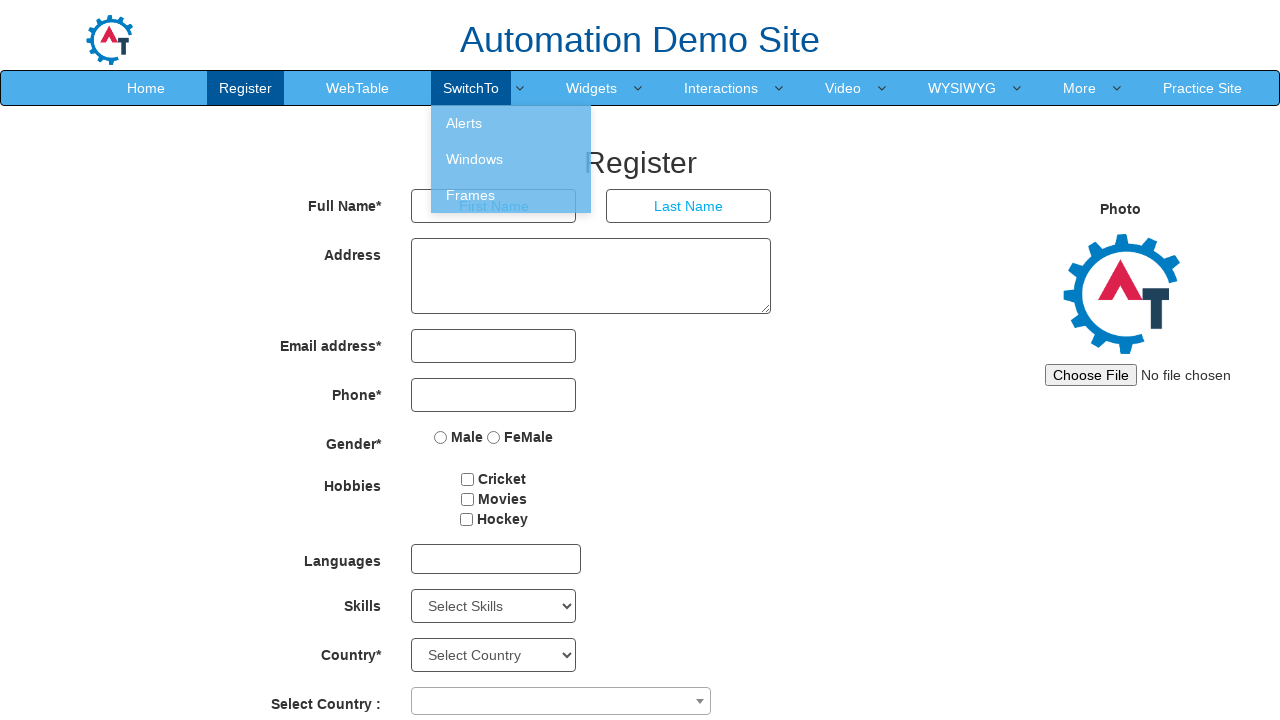